Navigates to Flipkart's homepage and verifies the page loads successfully

Starting URL: https://www.flipkart.com/

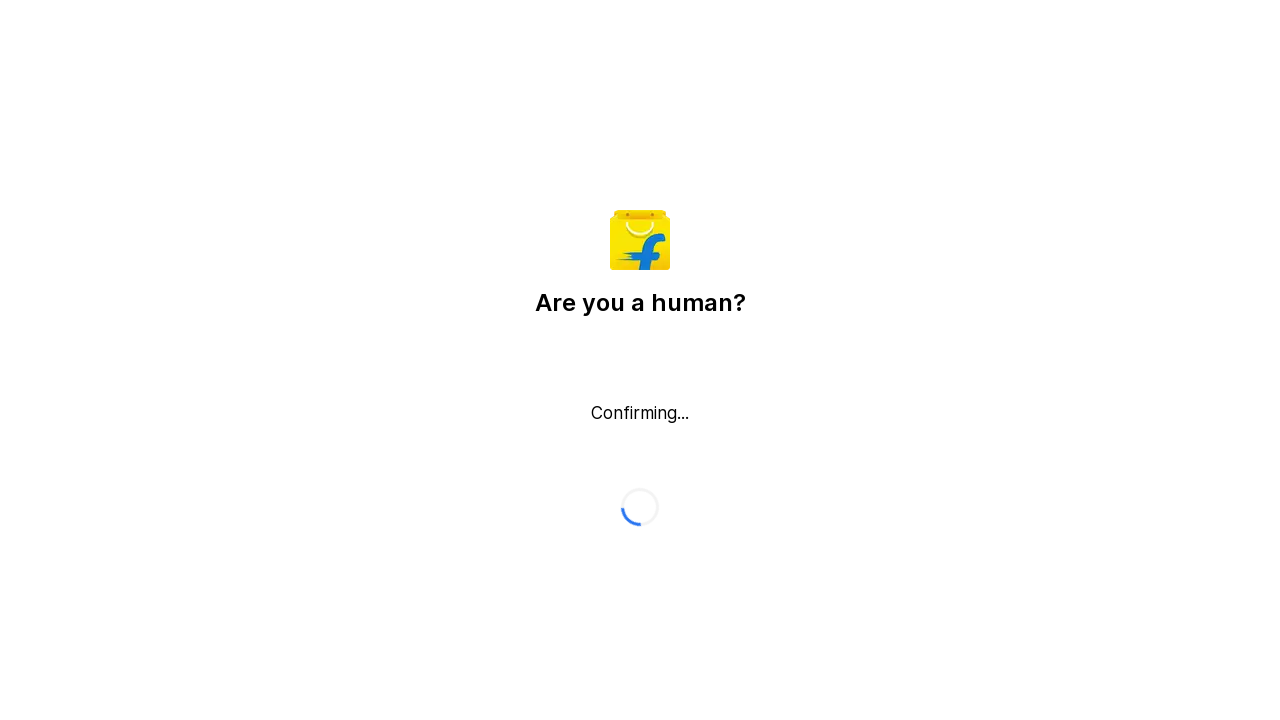

Waited for page DOM to fully load
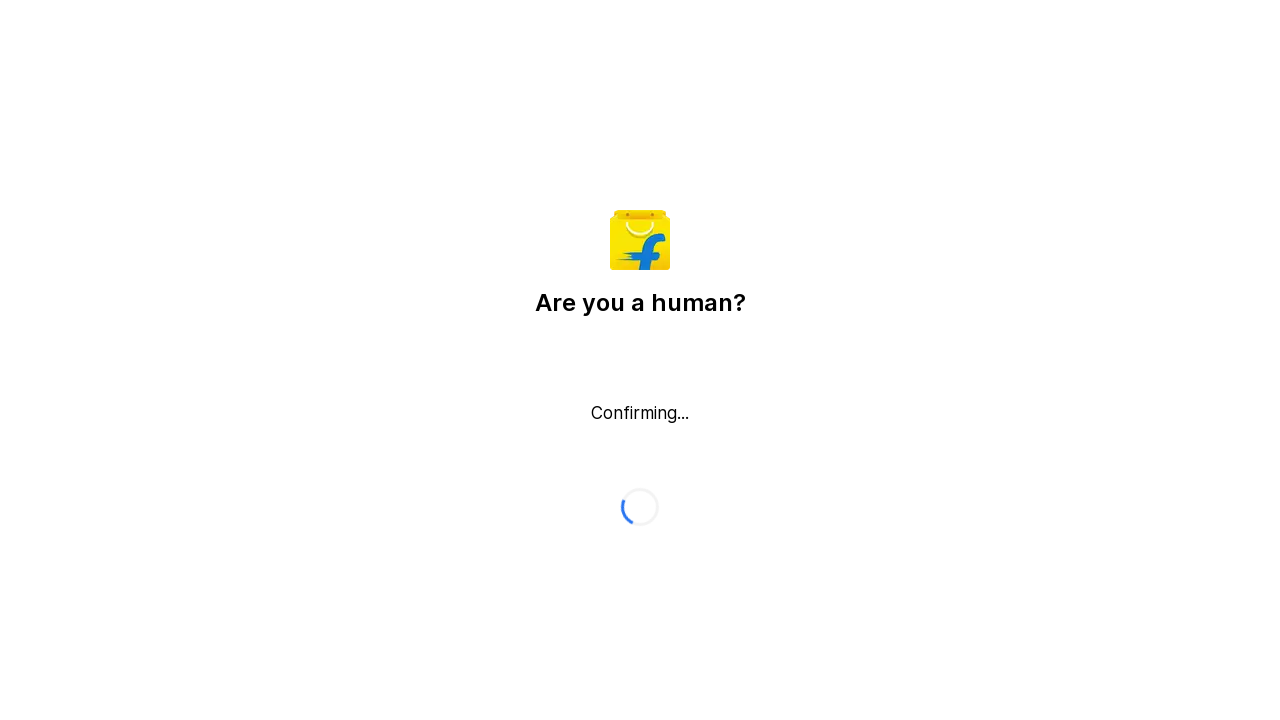

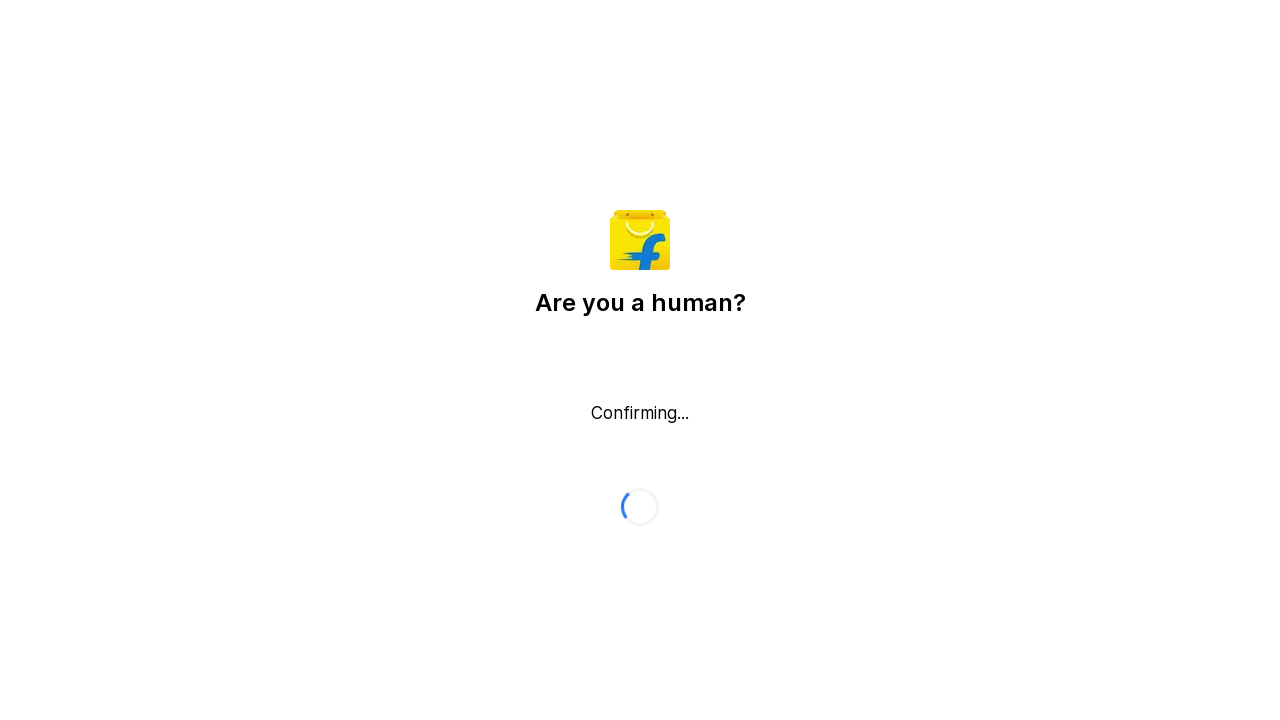